Tests browser navigation controls by navigating to a page, then using back, forward, and refresh operations to verify browser navigation functionality.

Starting URL: https://demoqa.com/select-menu

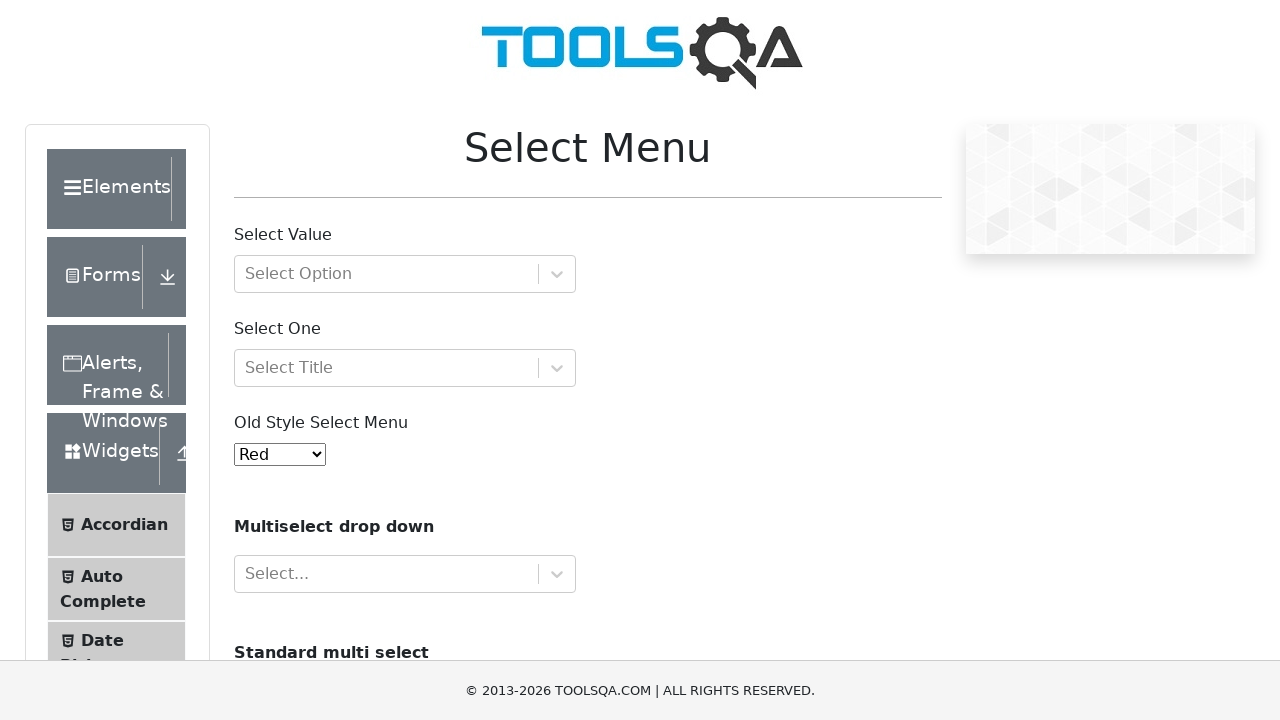

Navigated back to previous page in browser history
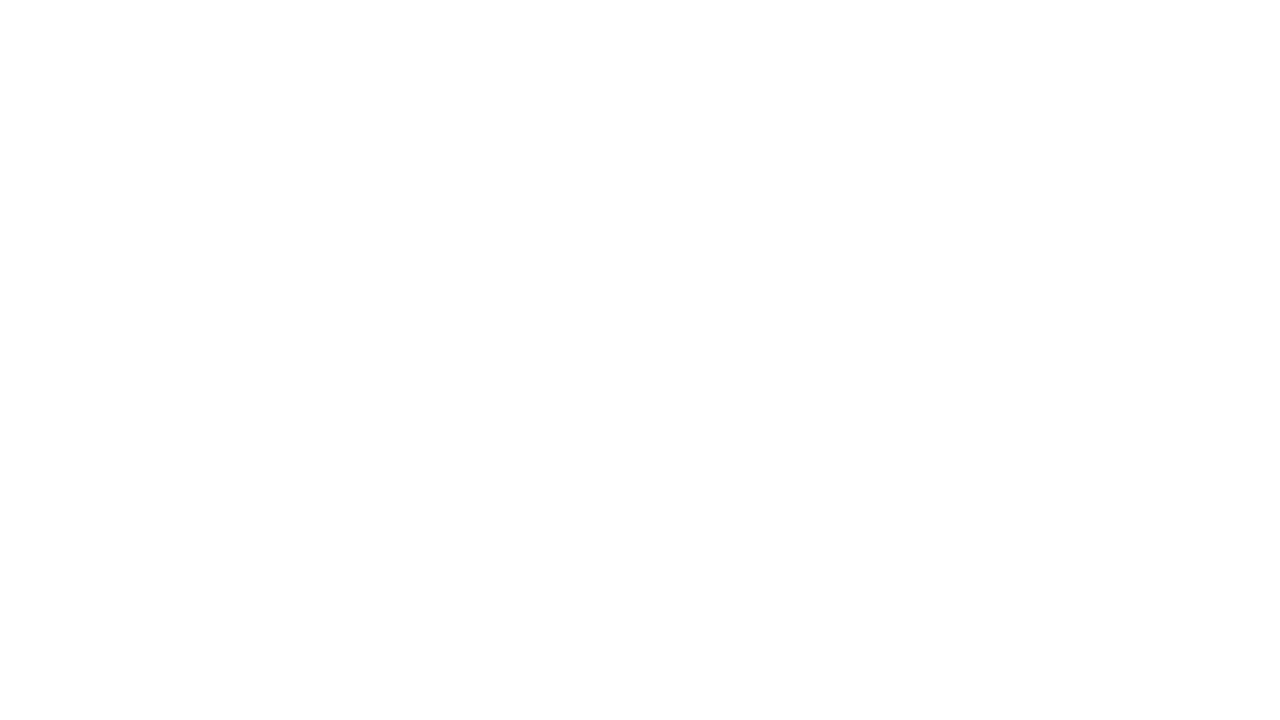

Navigated forward to select-menu page
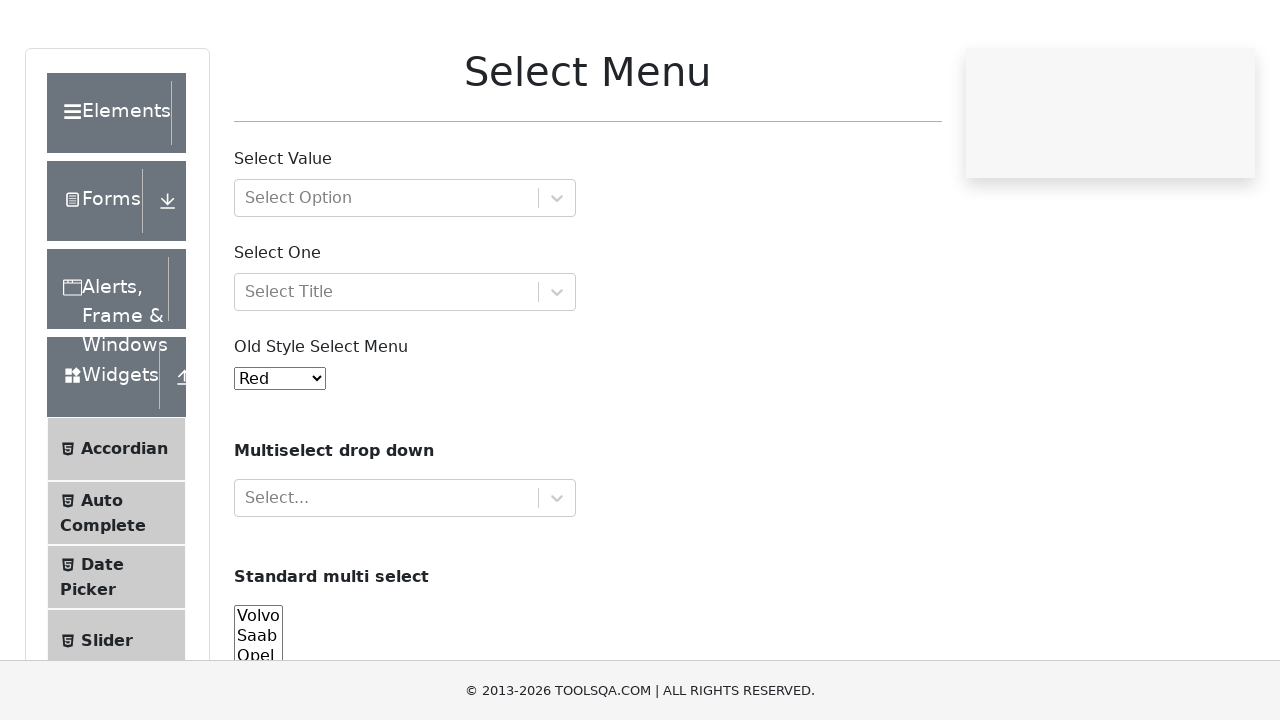

Refreshed the current page
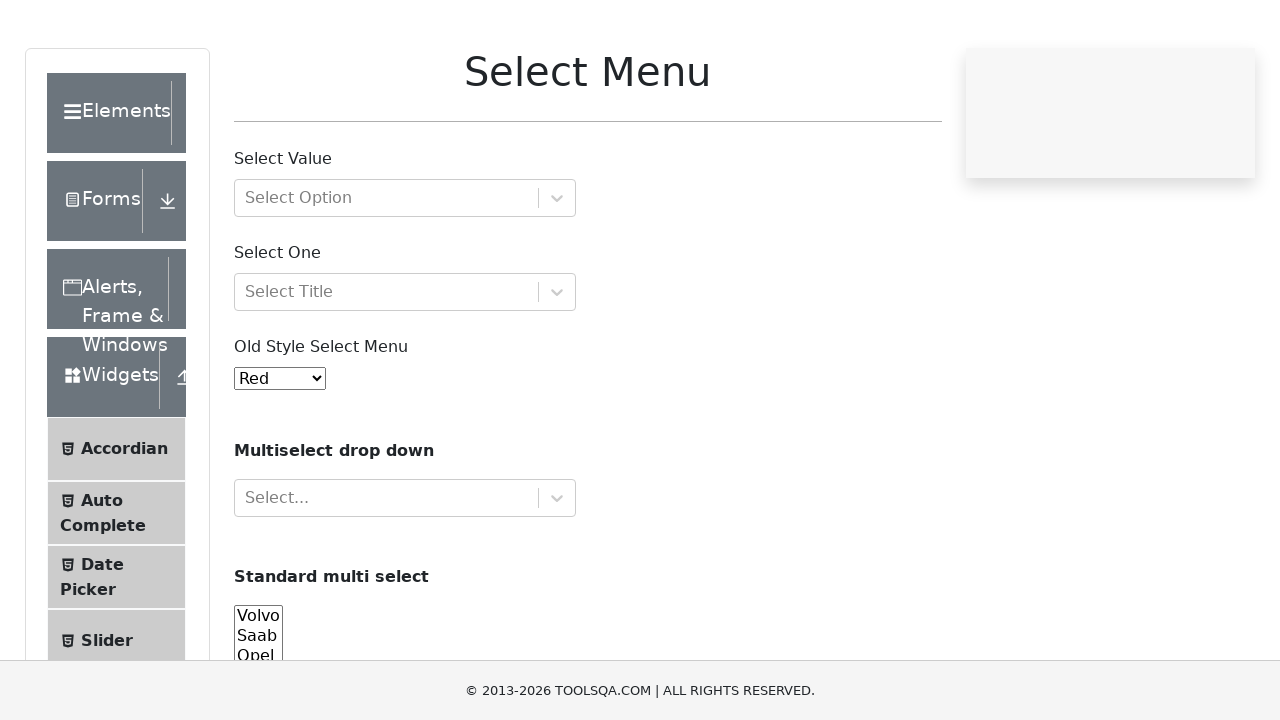

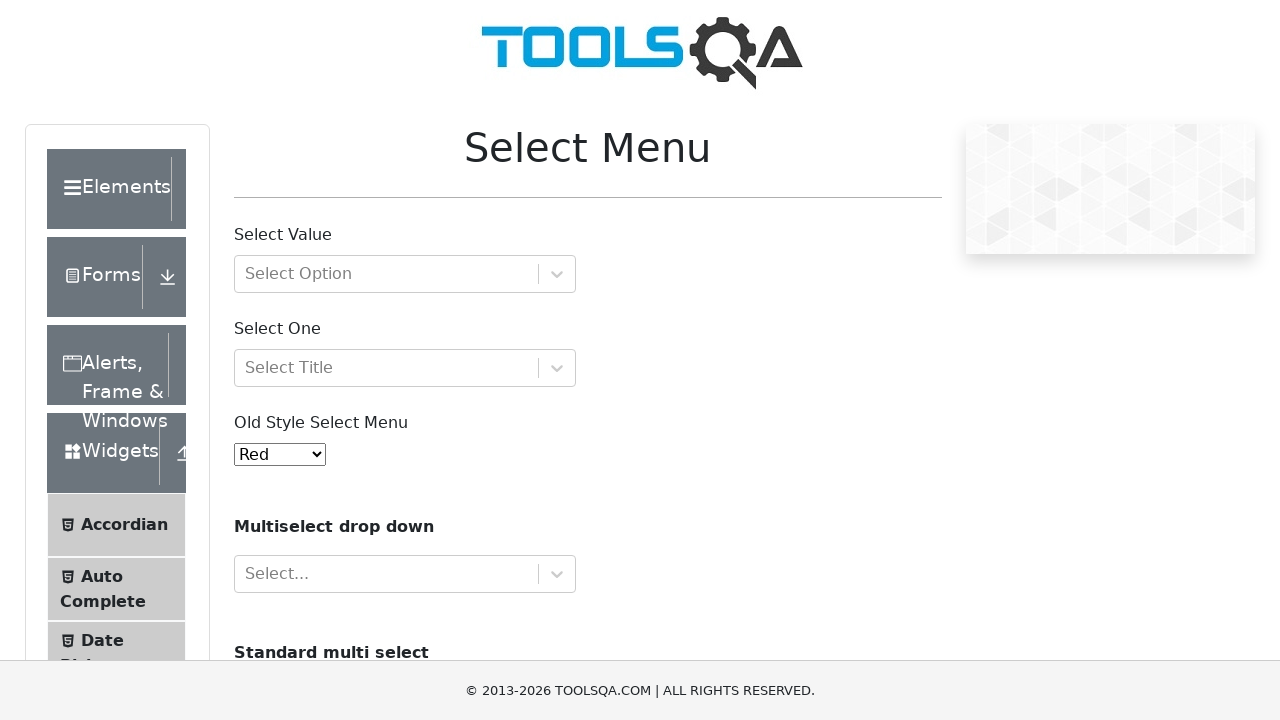